Tests the probability calculator on calculator.net by entering two probability values (P(A) and P(B)), submitting the form, and verifying the results table appears with calculated probability outcomes.

Starting URL: https://www.calculator.net/probability-calculator.html

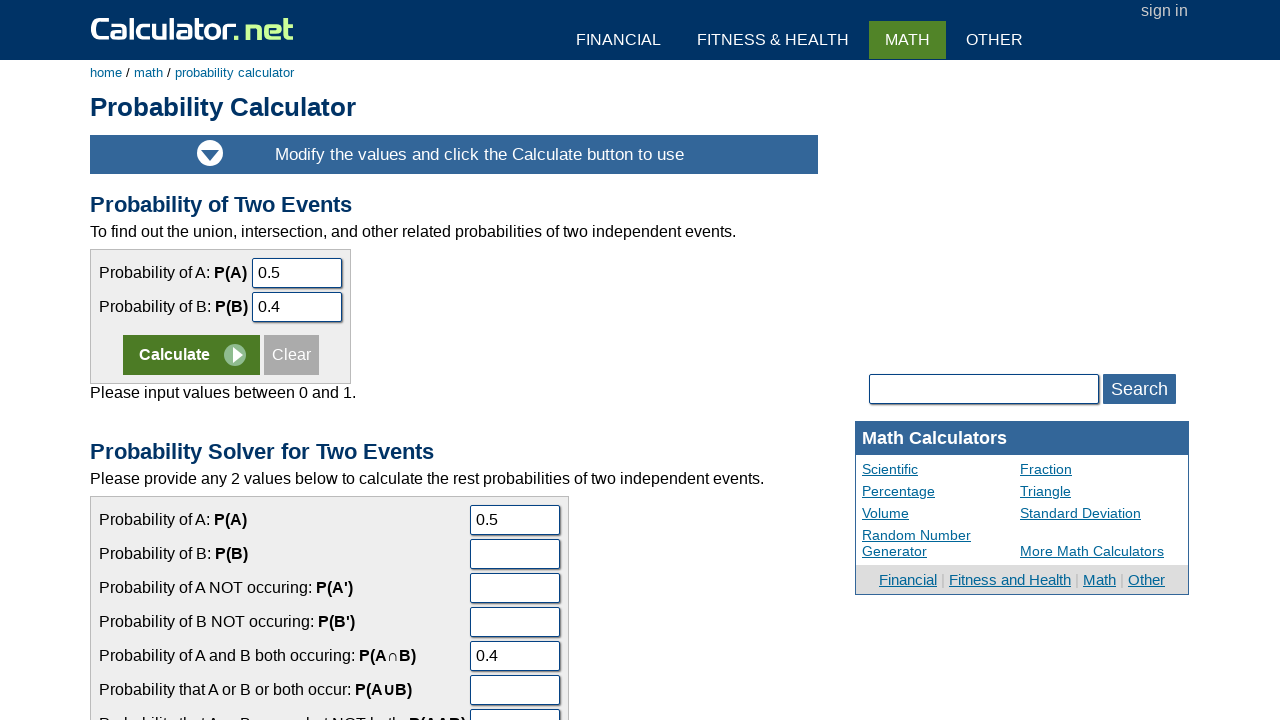

Located the calculator form
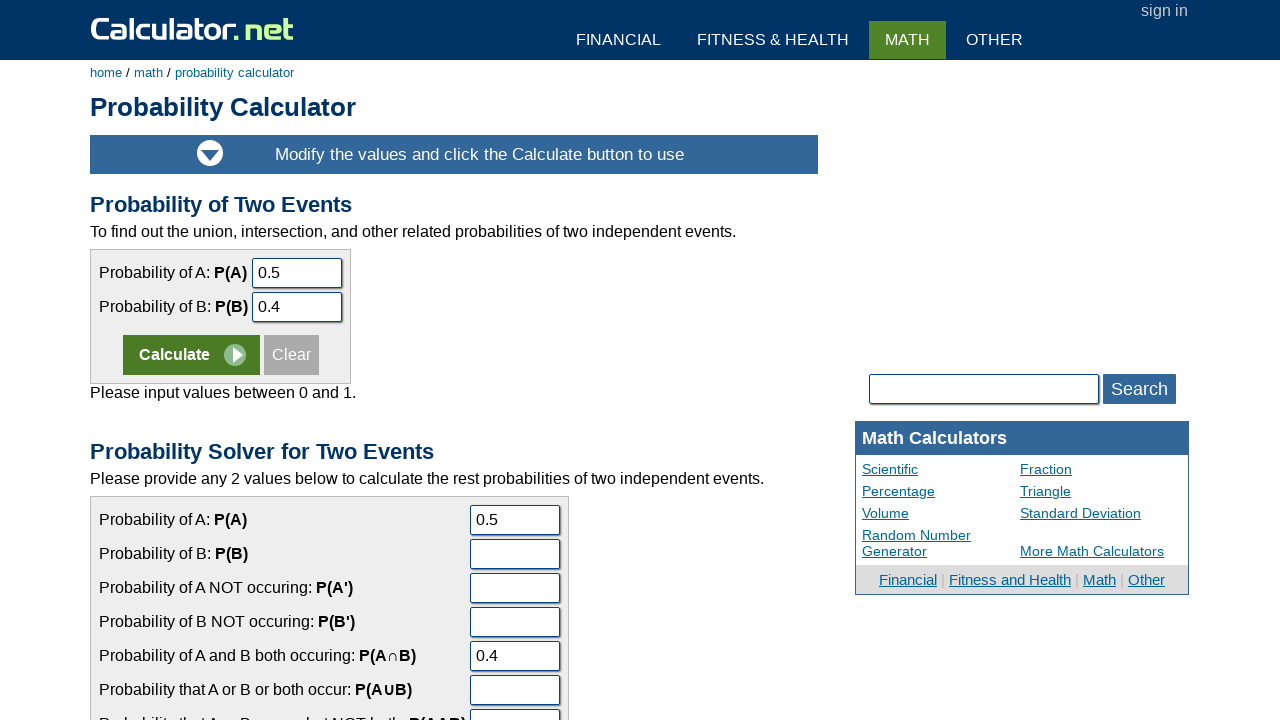

Located probability A input field
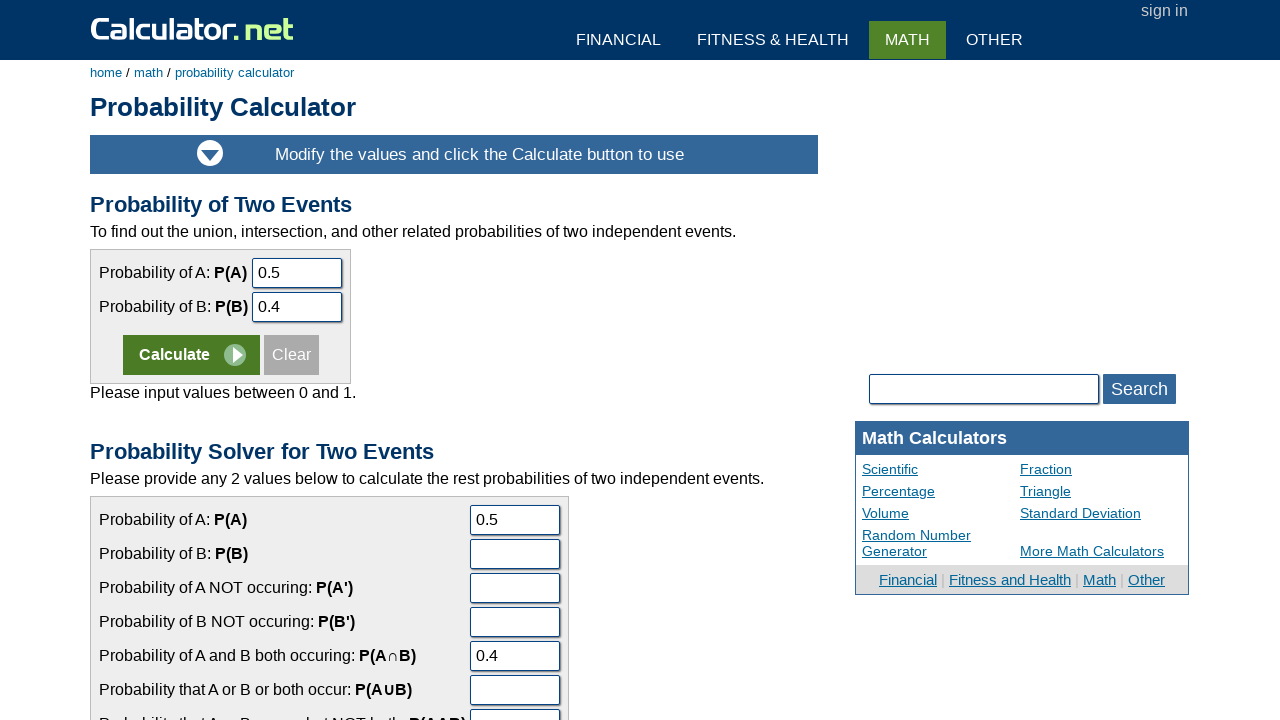

Cleared probability A input field on form[name='calform'] >> input[name='cal1pa']
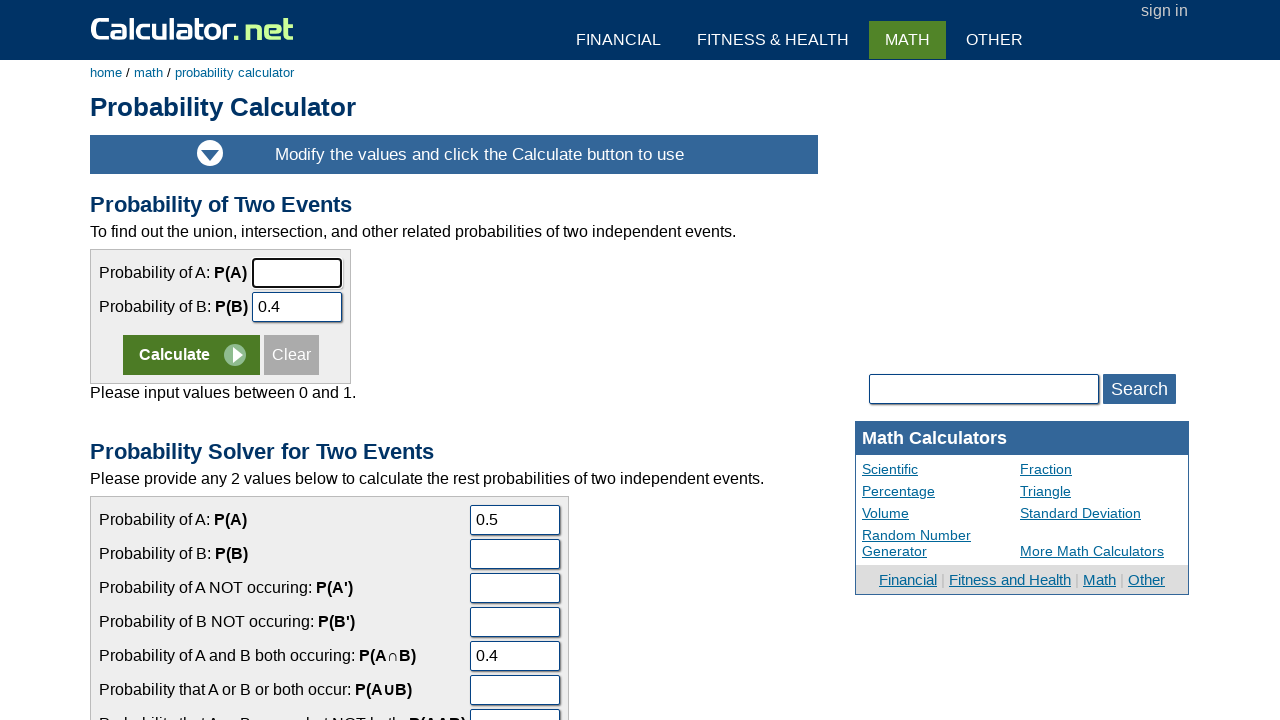

Filled probability A field with value 0.5 on form[name='calform'] >> input[name='cal1pa']
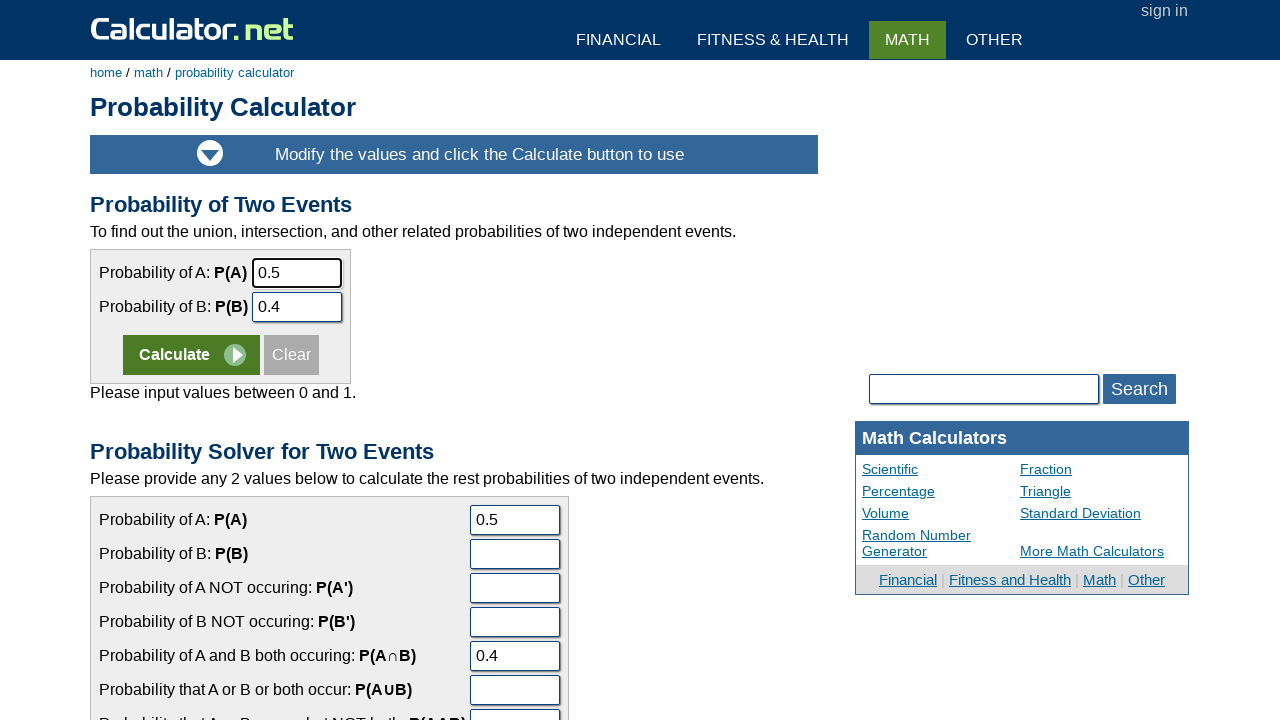

Located probability B input field
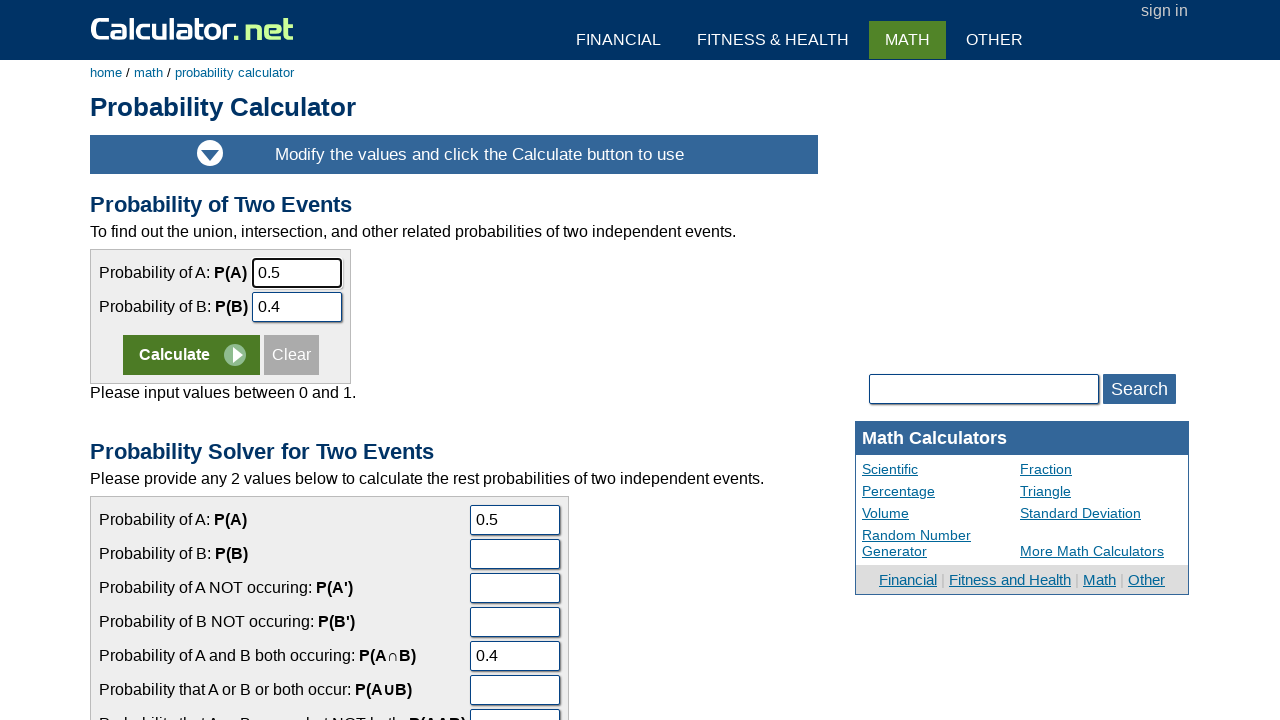

Cleared probability B input field on form[name='calform'] >> input[name='cal1pb']
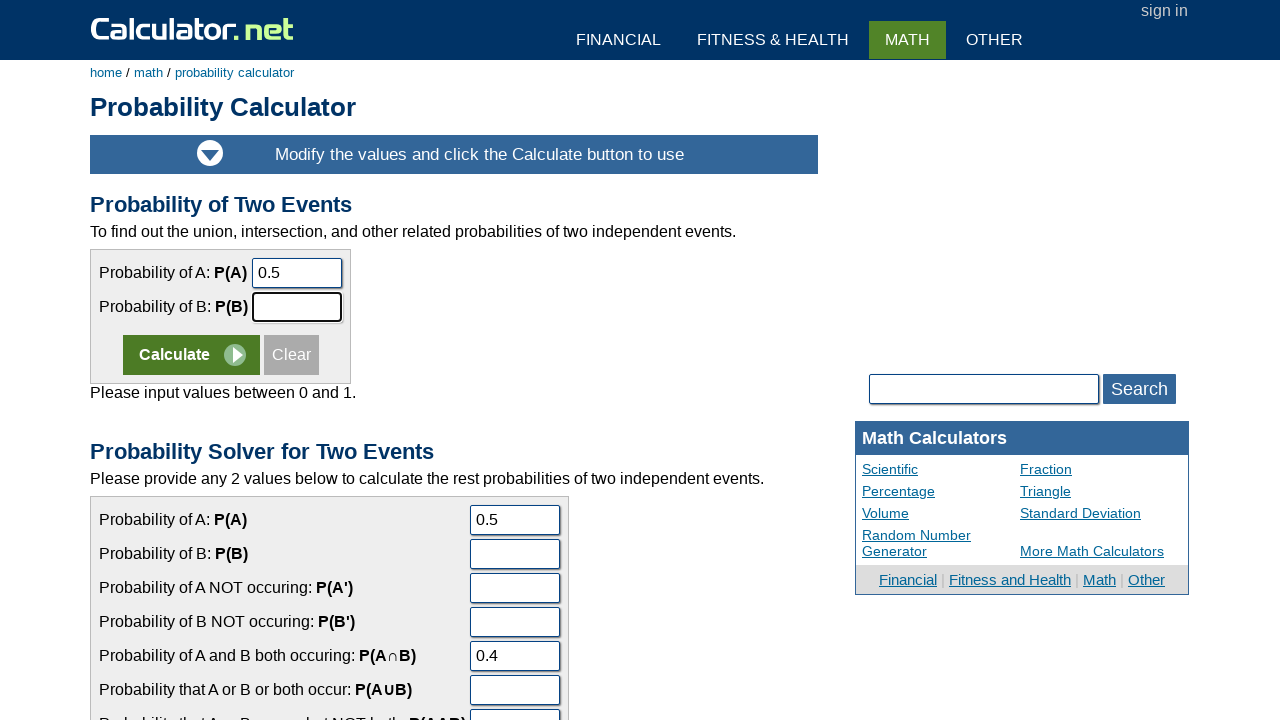

Filled probability B field with value 0.3 on form[name='calform'] >> input[name='cal1pb']
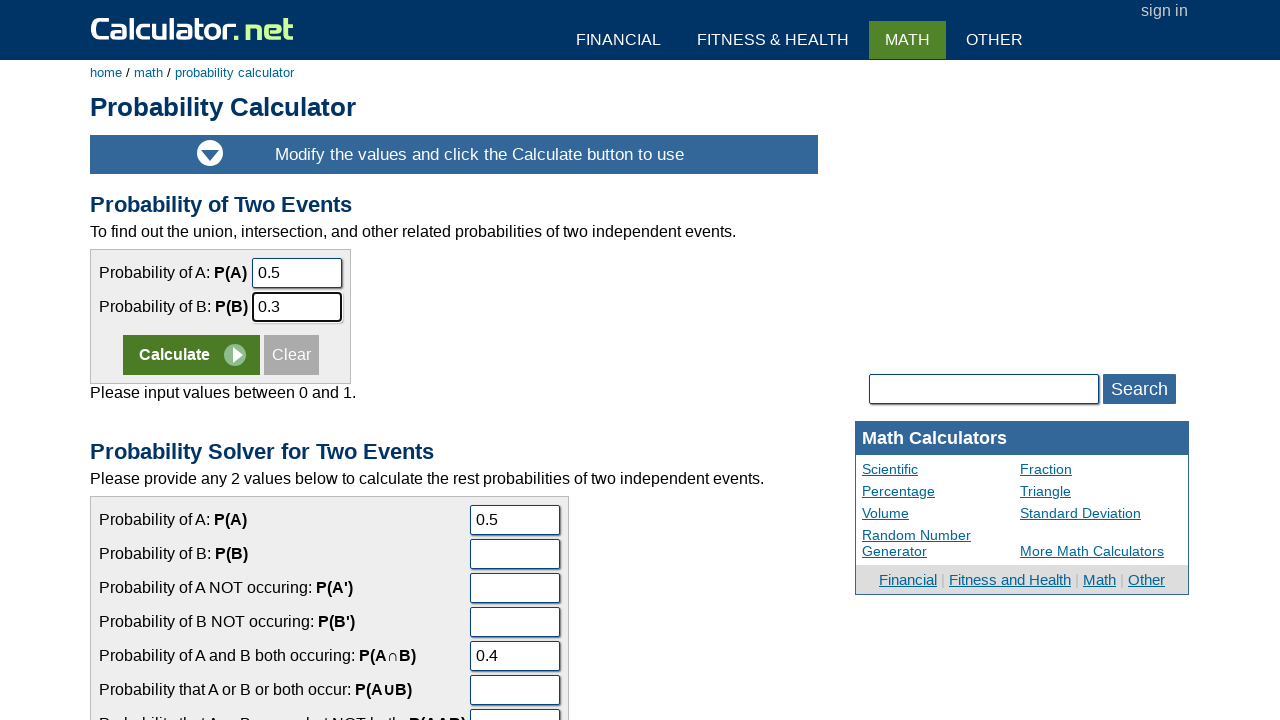

Clicked the calculate button to compute probability outcomes at (191, 355) on form[name='calform'] >> input[name='x']
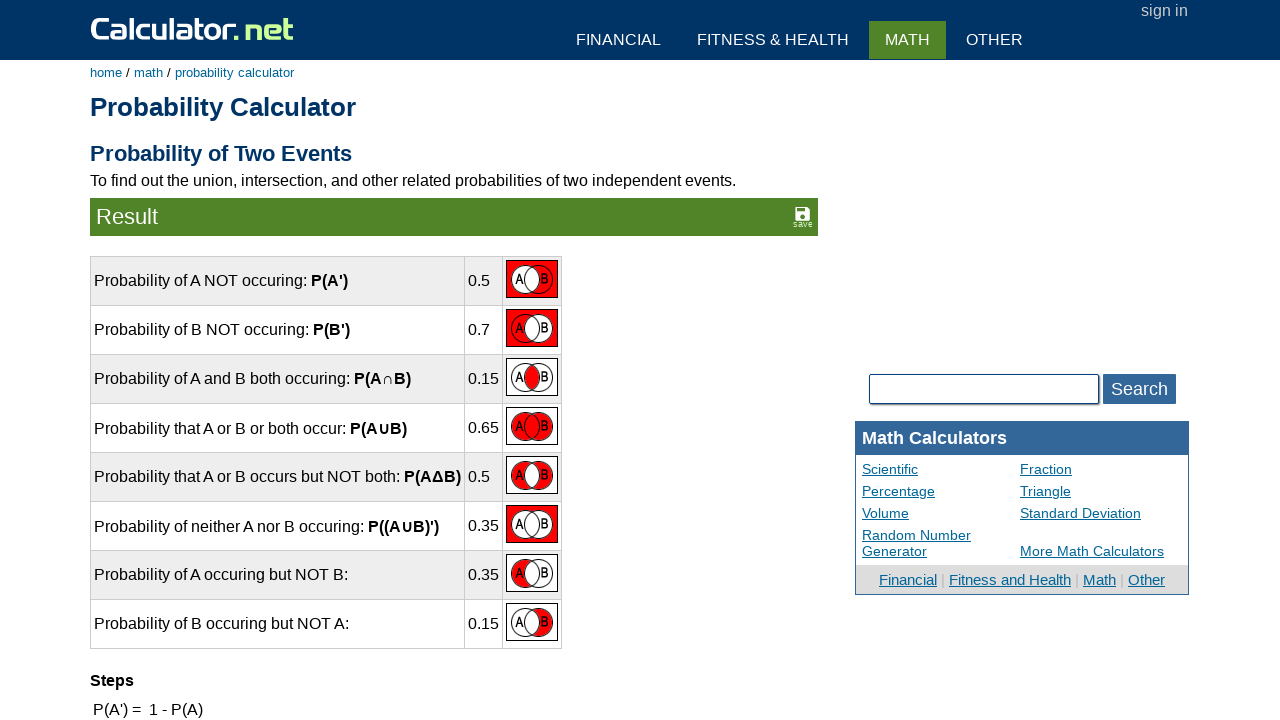

Results table appeared with calculated probability outcomes
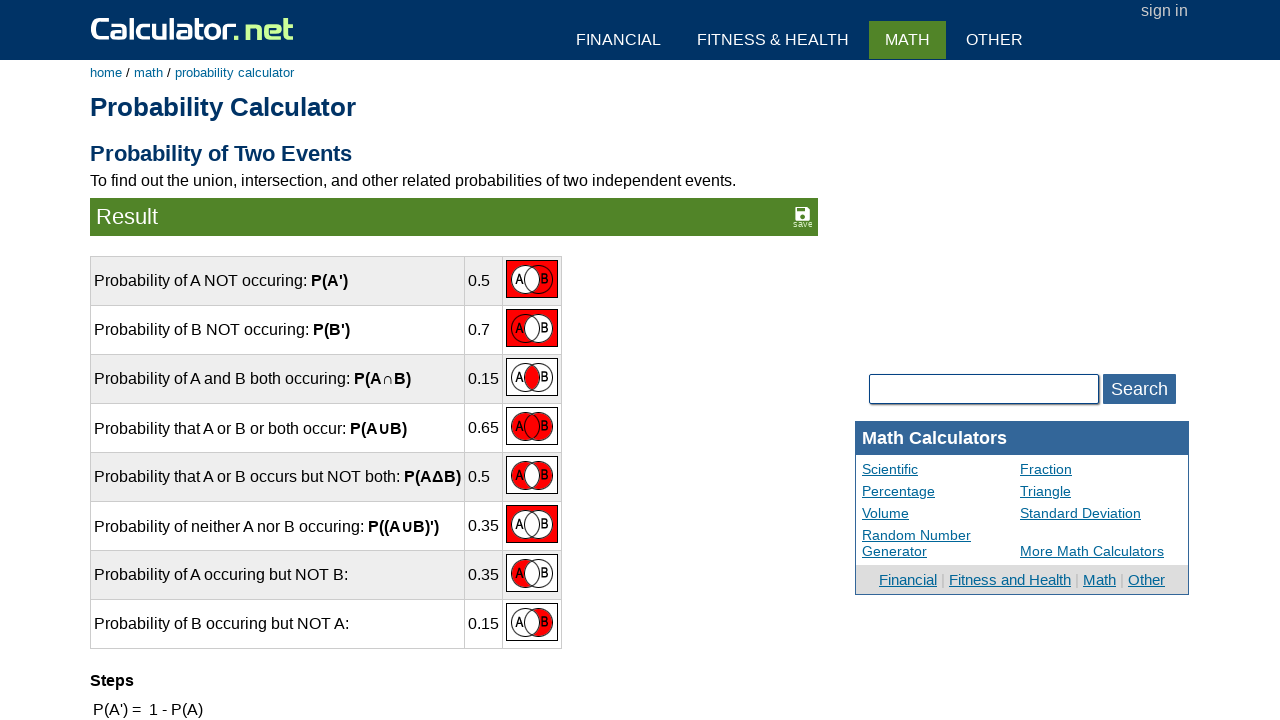

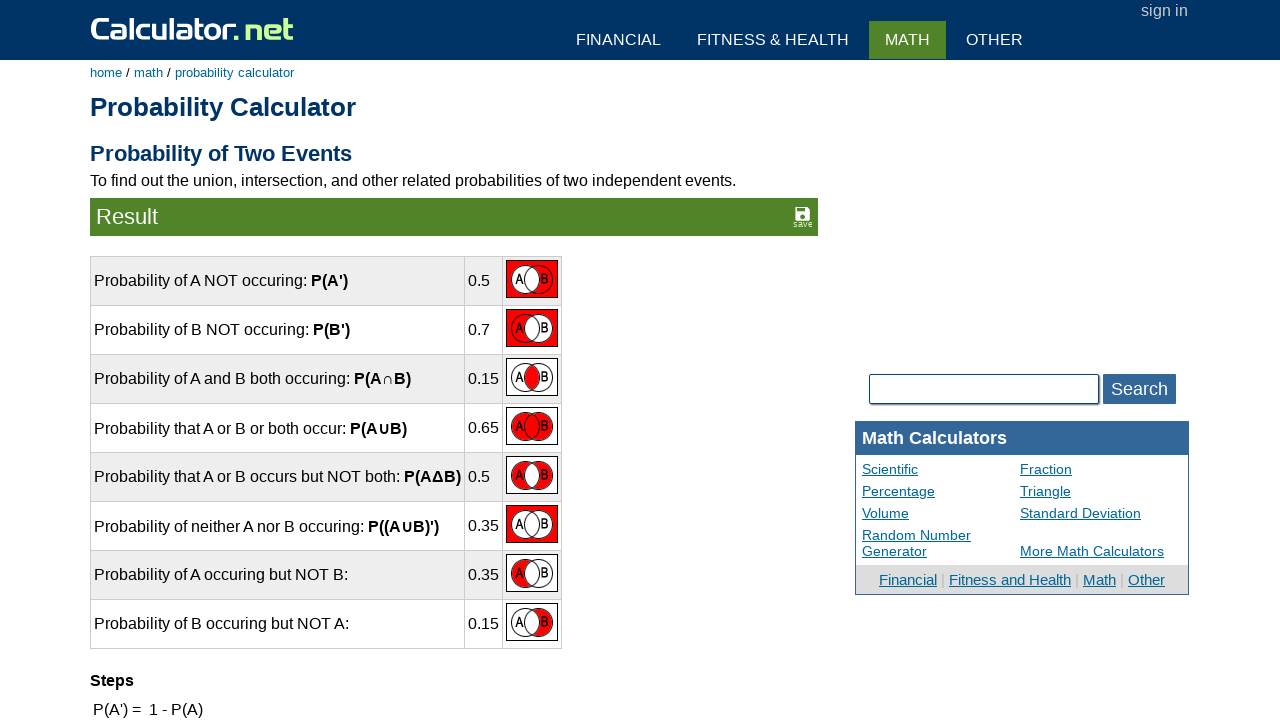